Tests prompt alert handling by clicking a button, entering text in the prompt, and accepting it

Starting URL: https://demoqa.com/alerts

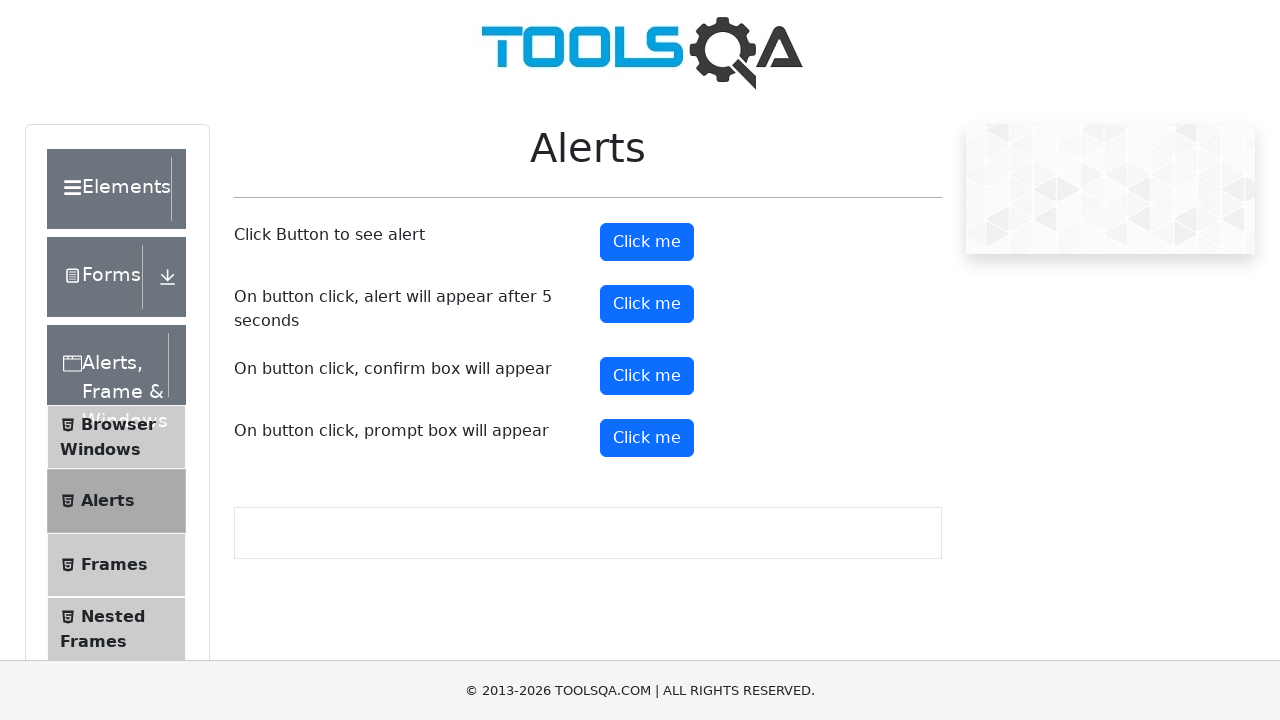

Set up dialog handler to accept prompt with 'Sample text'
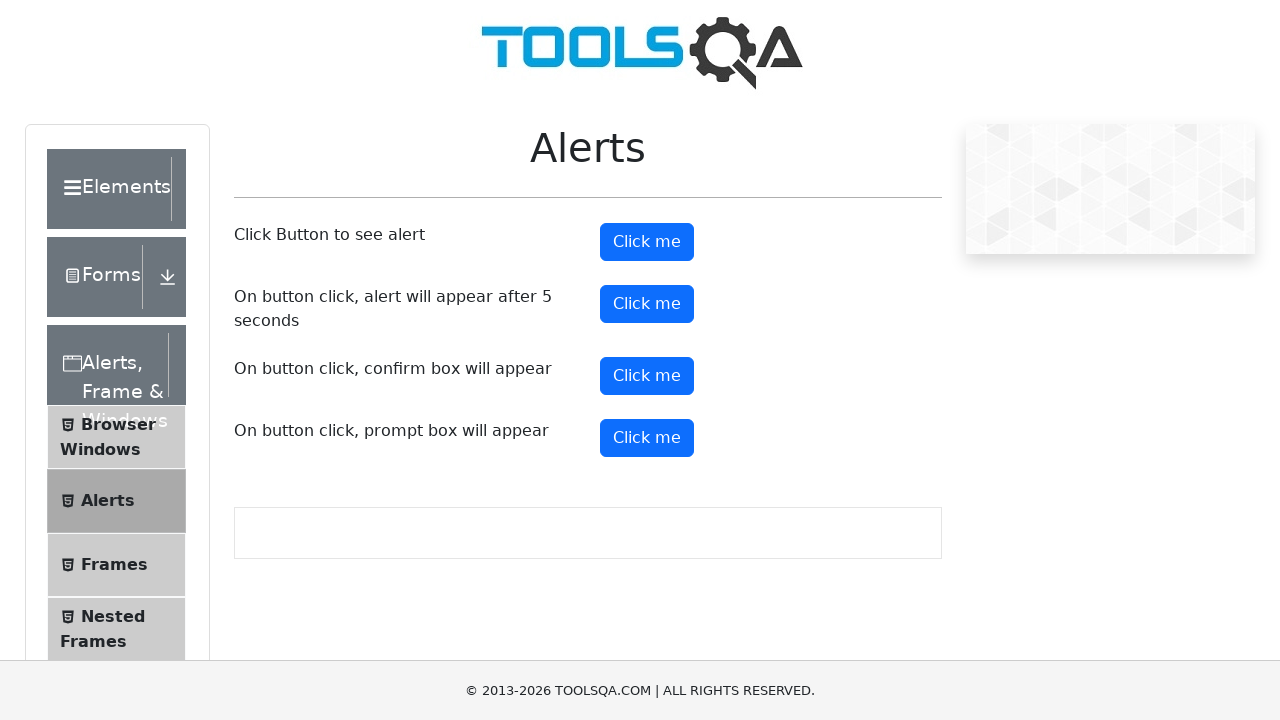

Clicked prompt alert button to trigger dialog at (647, 438) on button#promtButton
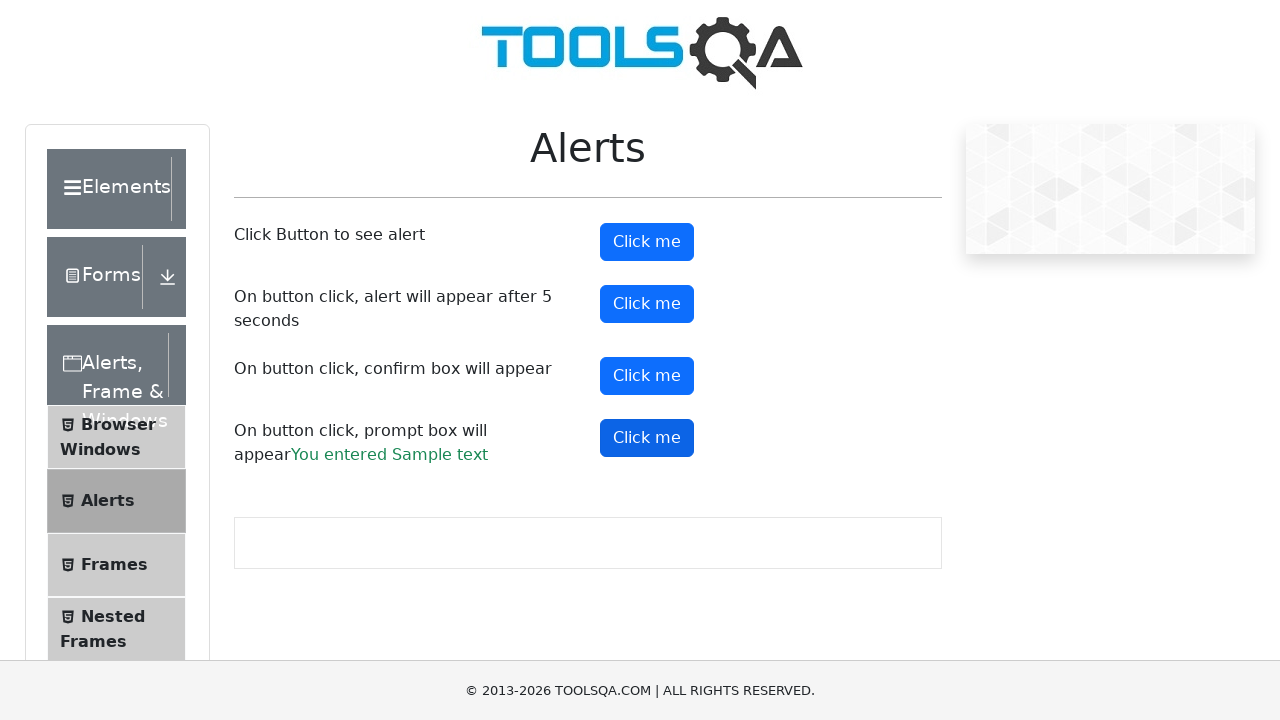

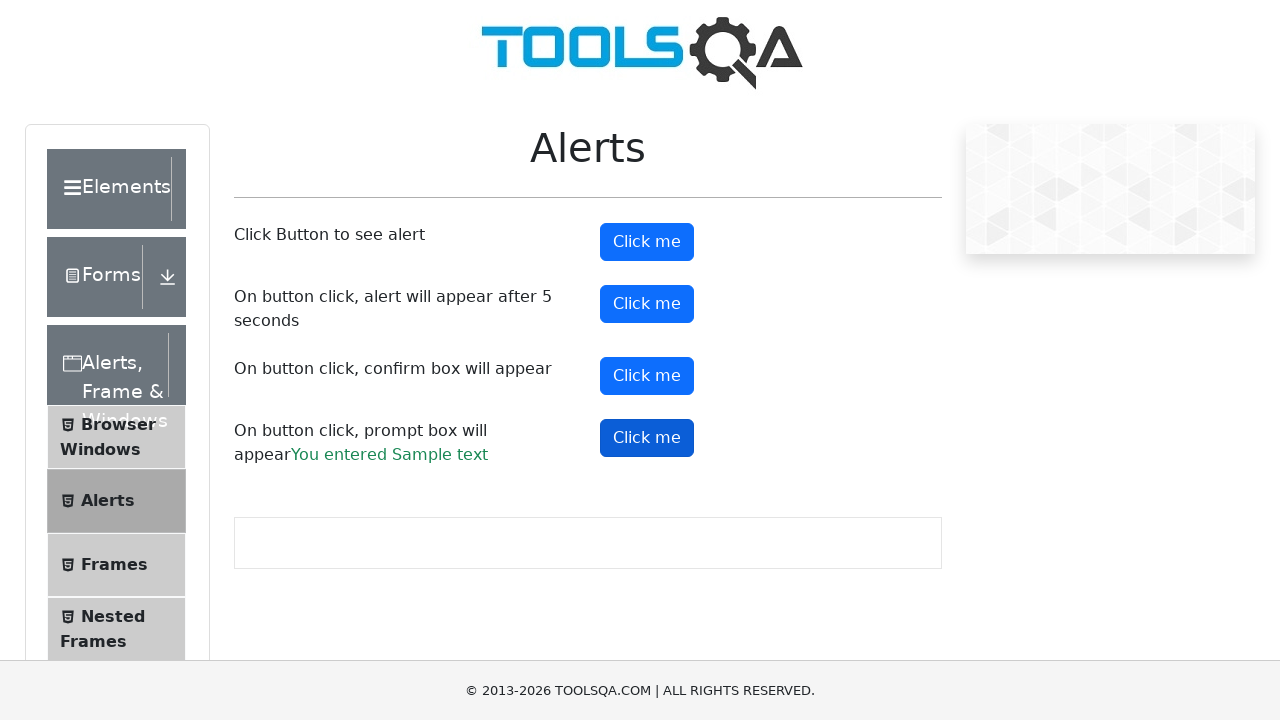